Tests XPath sibling and parent traversal by locating and retrieving text from buttons using advanced XPath selectors

Starting URL: https://rahulshettyacademy.com/AutomationPractice/

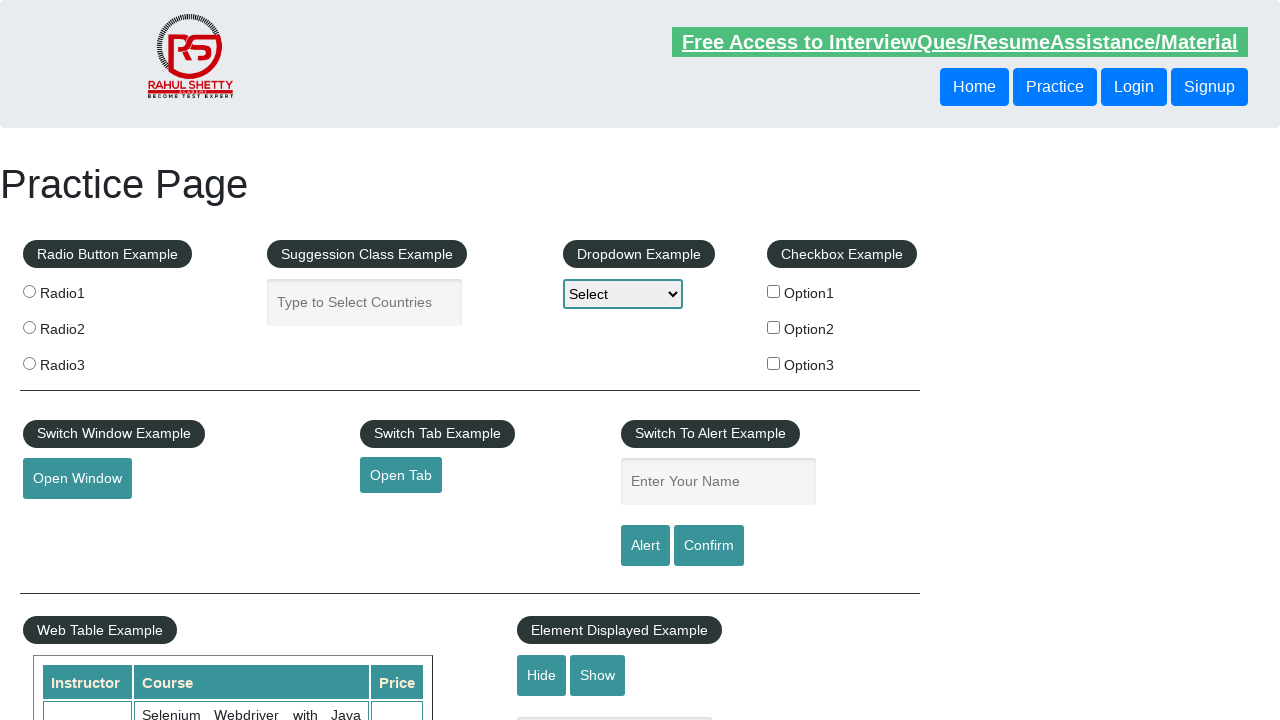

Retrieved text from button using following-sibling XPath traversal
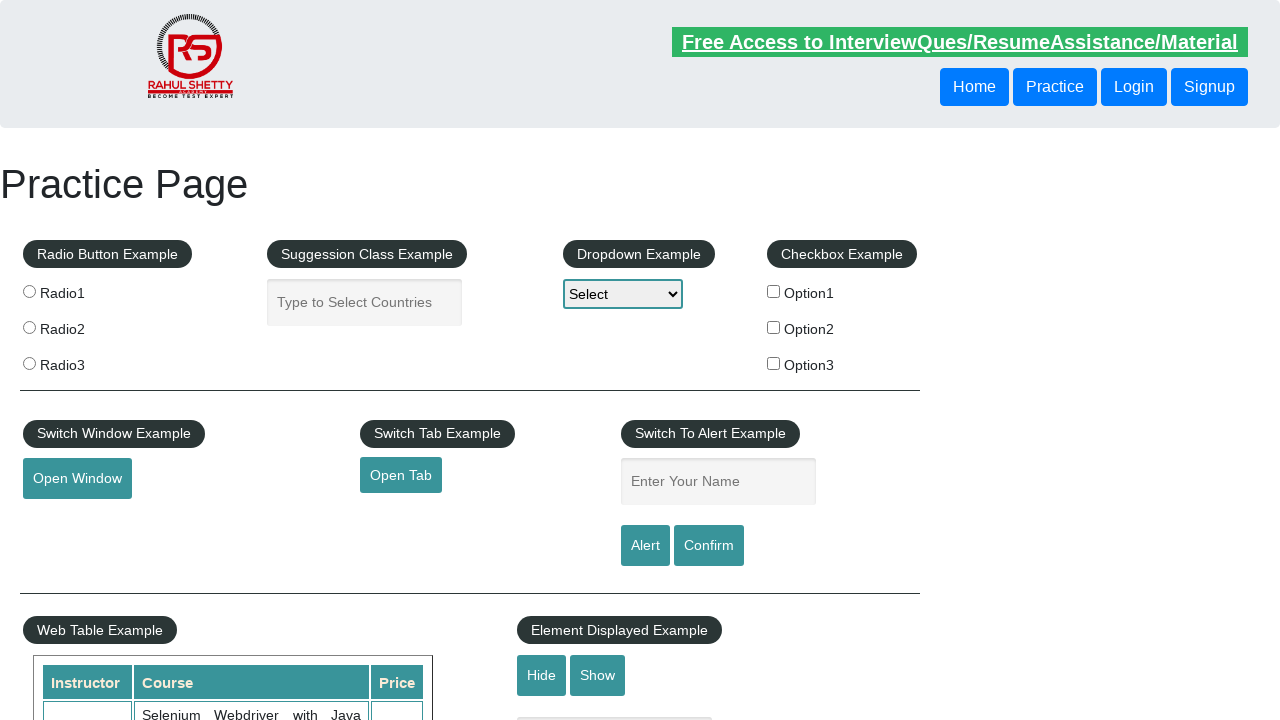

Retrieved text from button using parent XPath traversal
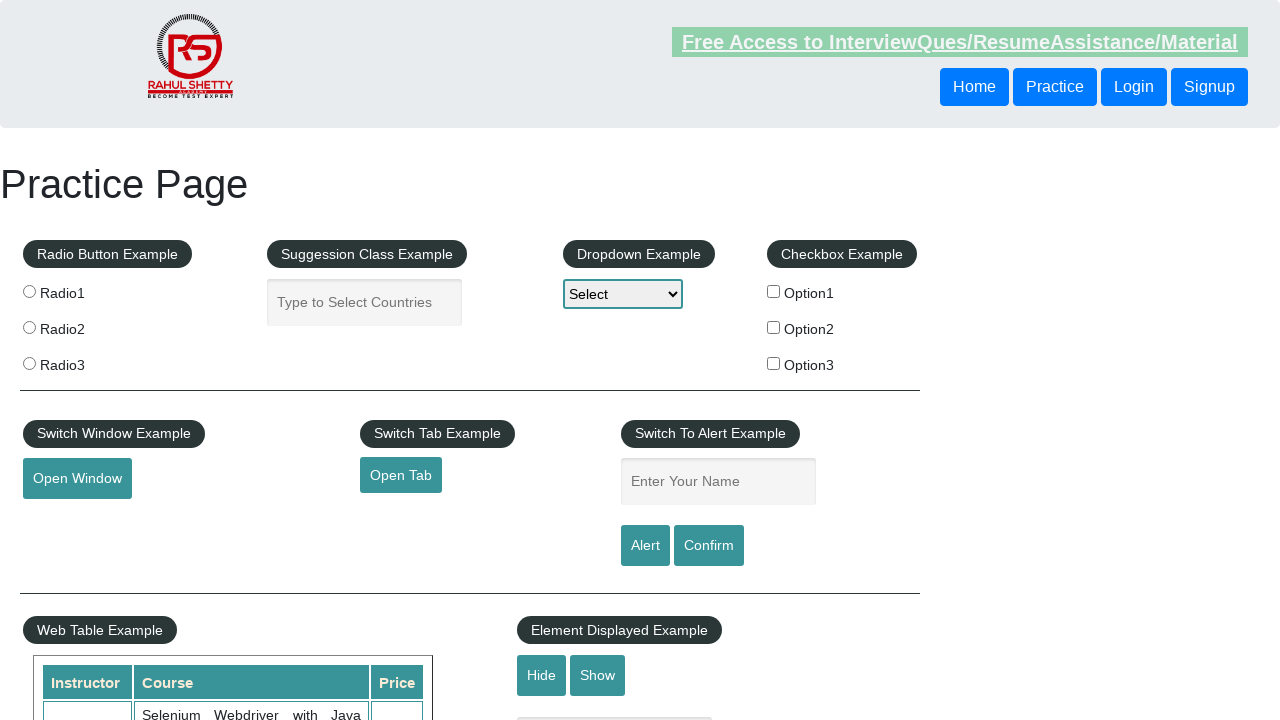

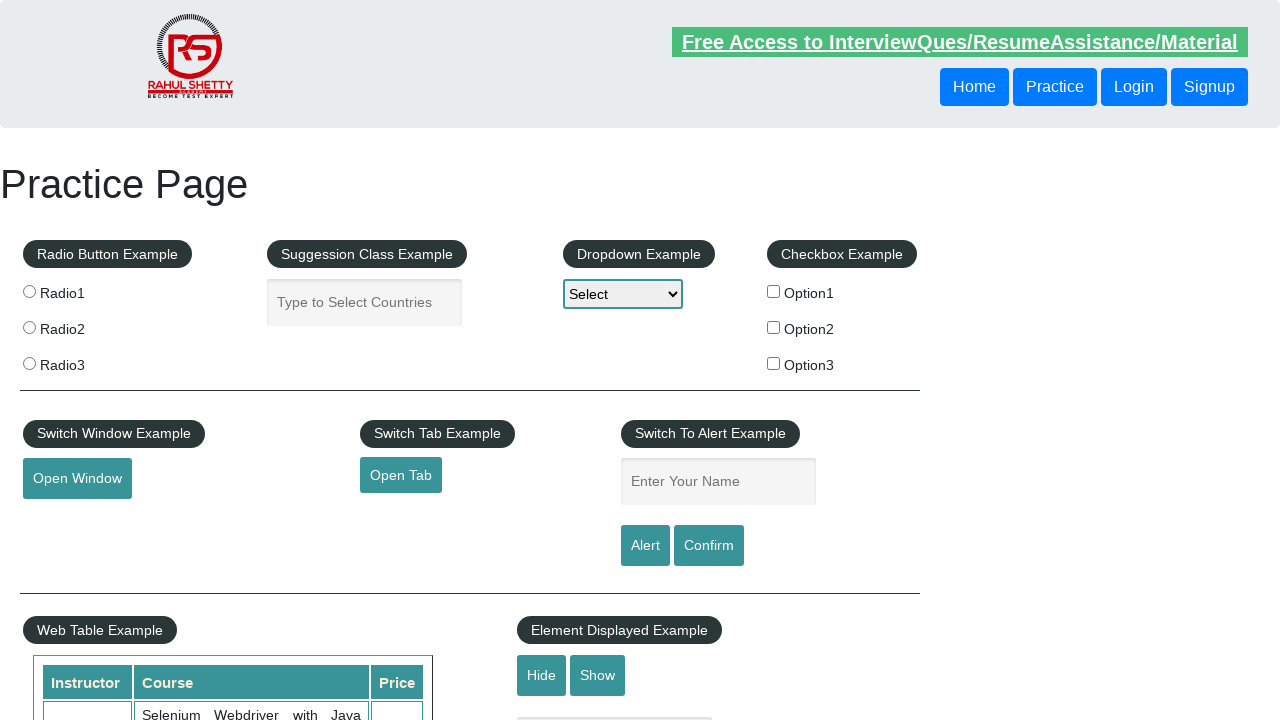